Tests user registration and login flow by filling out registration form, creating a new account, logging out, and logging back in with the created credentials

Starting URL: https://parabank.parasoft.com/parabank/index.htm

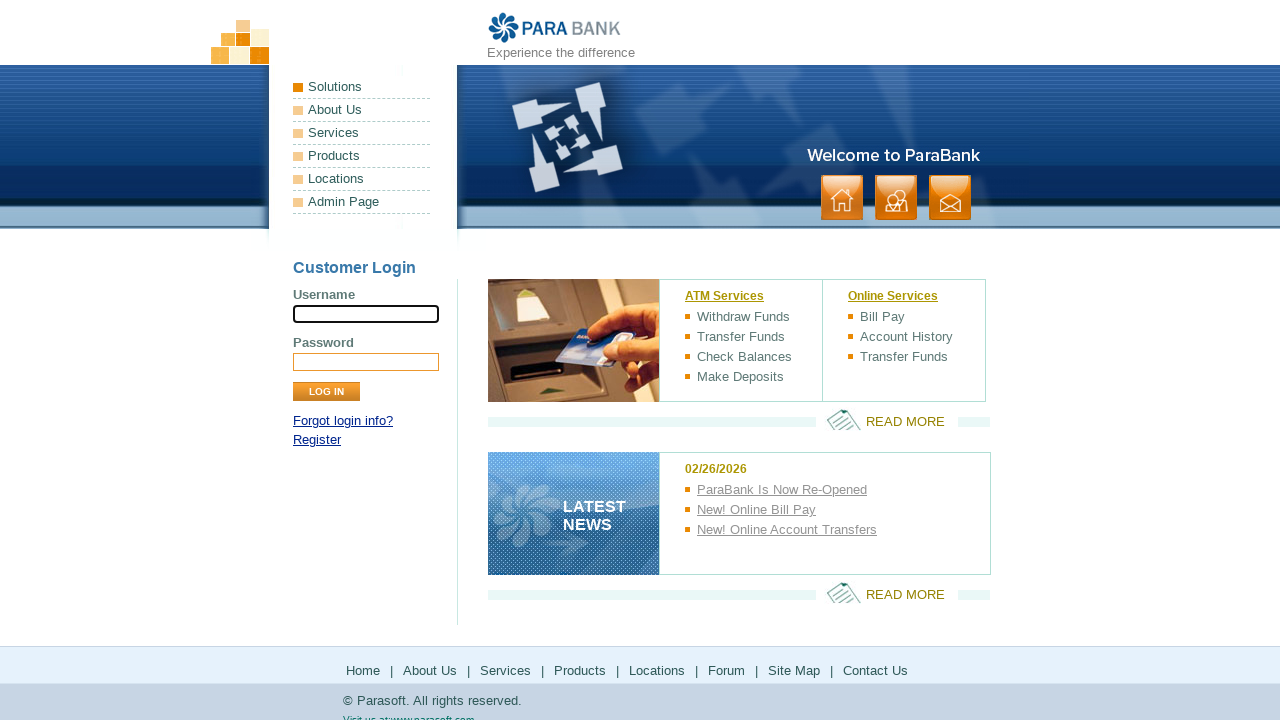

Clicked Register link at (317, 440) on xpath=//a[text()='Register']
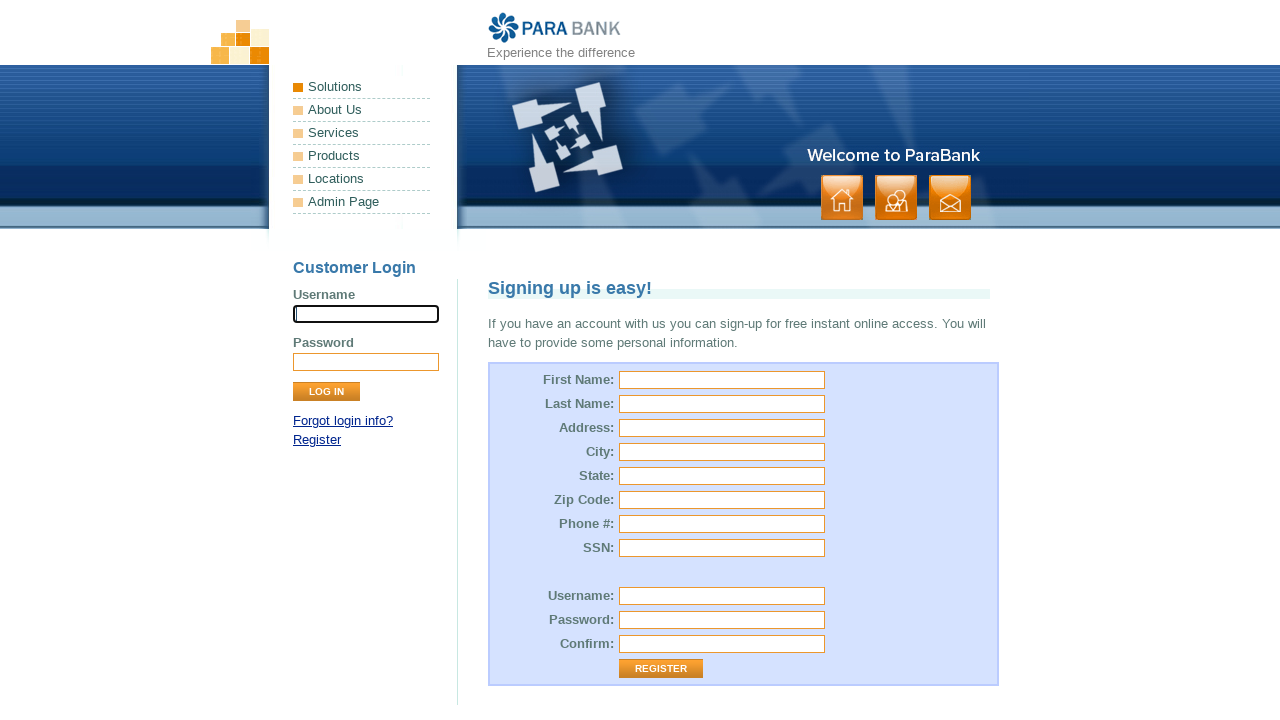

Registration form loaded
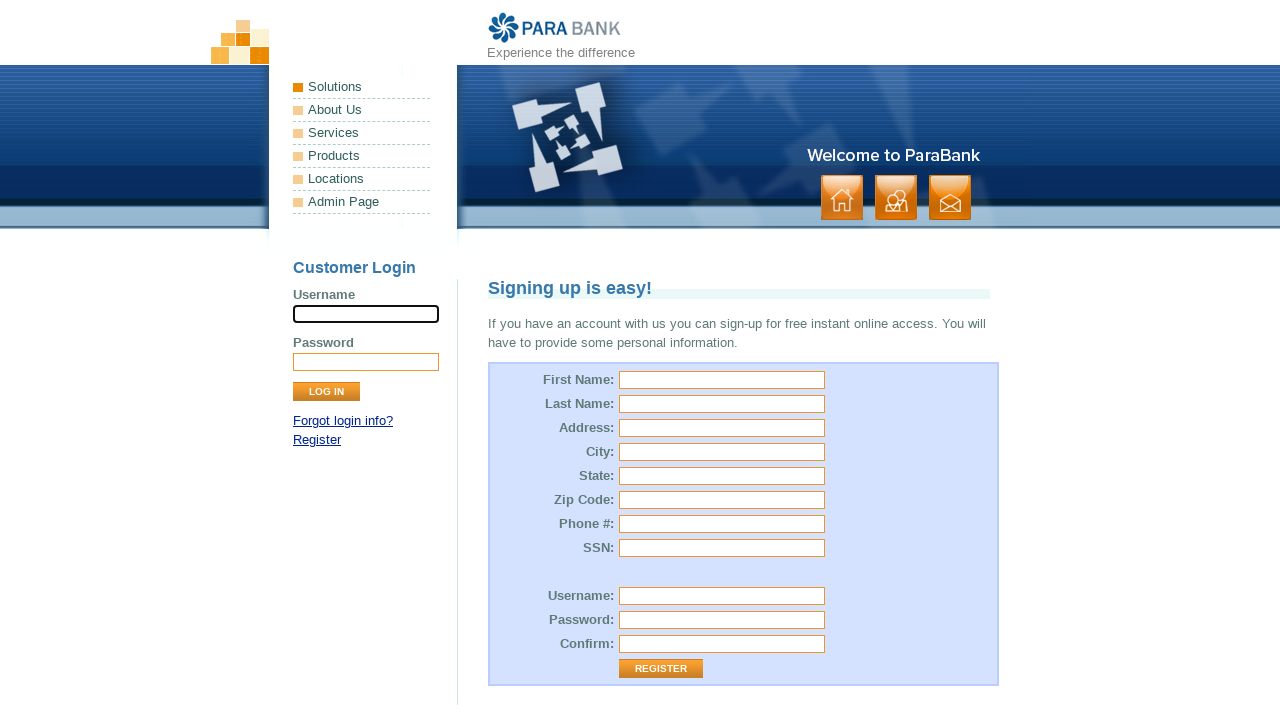

Filled first name field with 'John' on #customer\.firstName
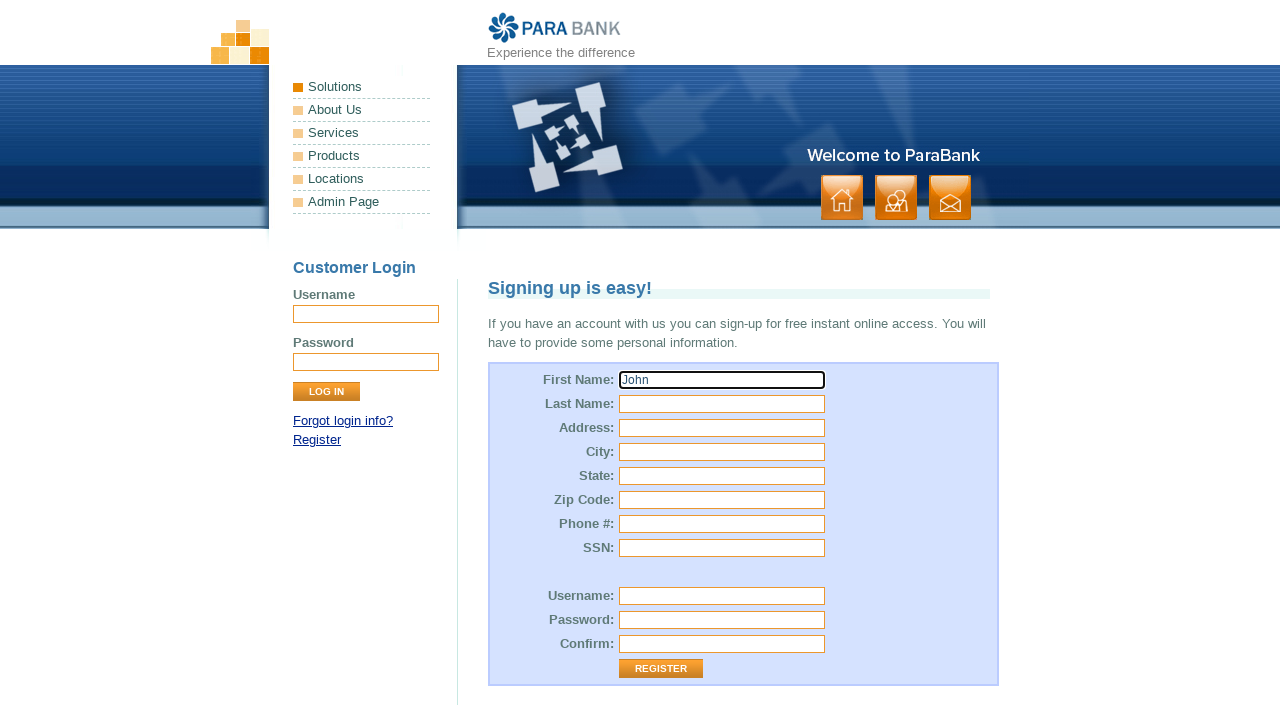

Filled last name field with 'Smith' on #customer\.lastName
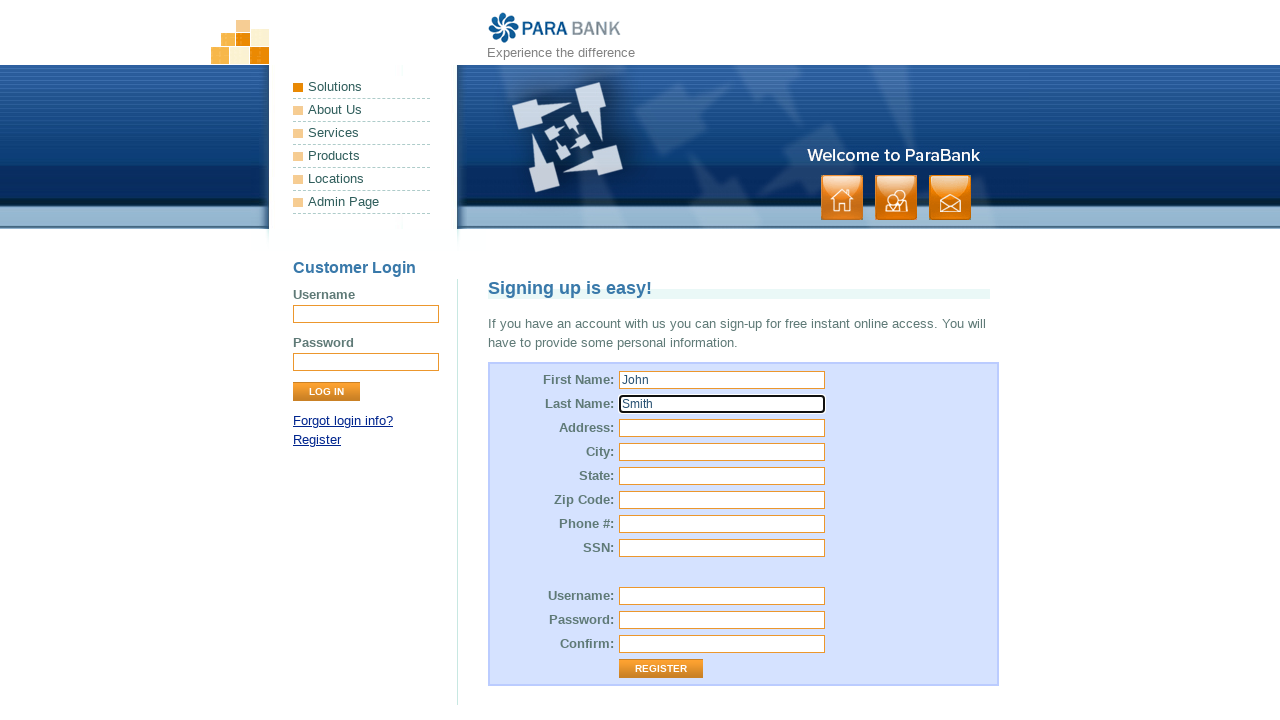

Filled street address field with '123 Test Street' on #customer\.address\.street
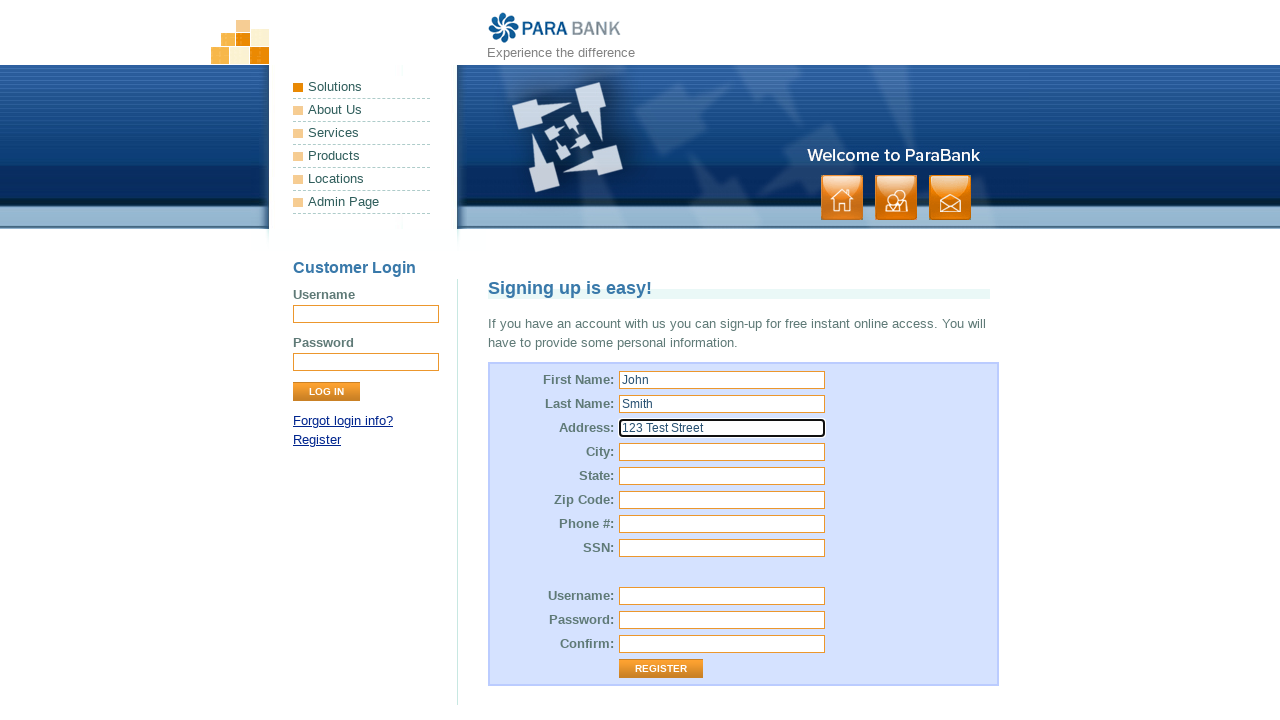

Filled city field with 'TestCity' on #customer\.address\.city
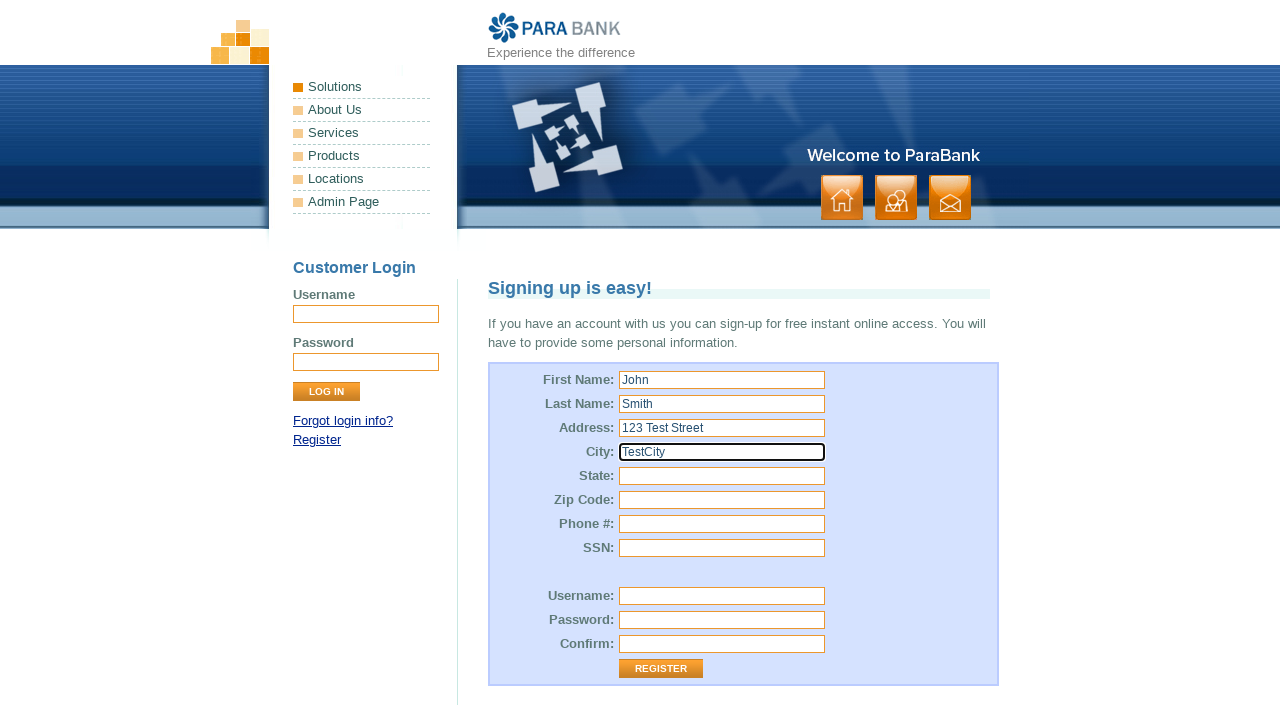

Filled state field with 'TestState' on #customer\.address\.state
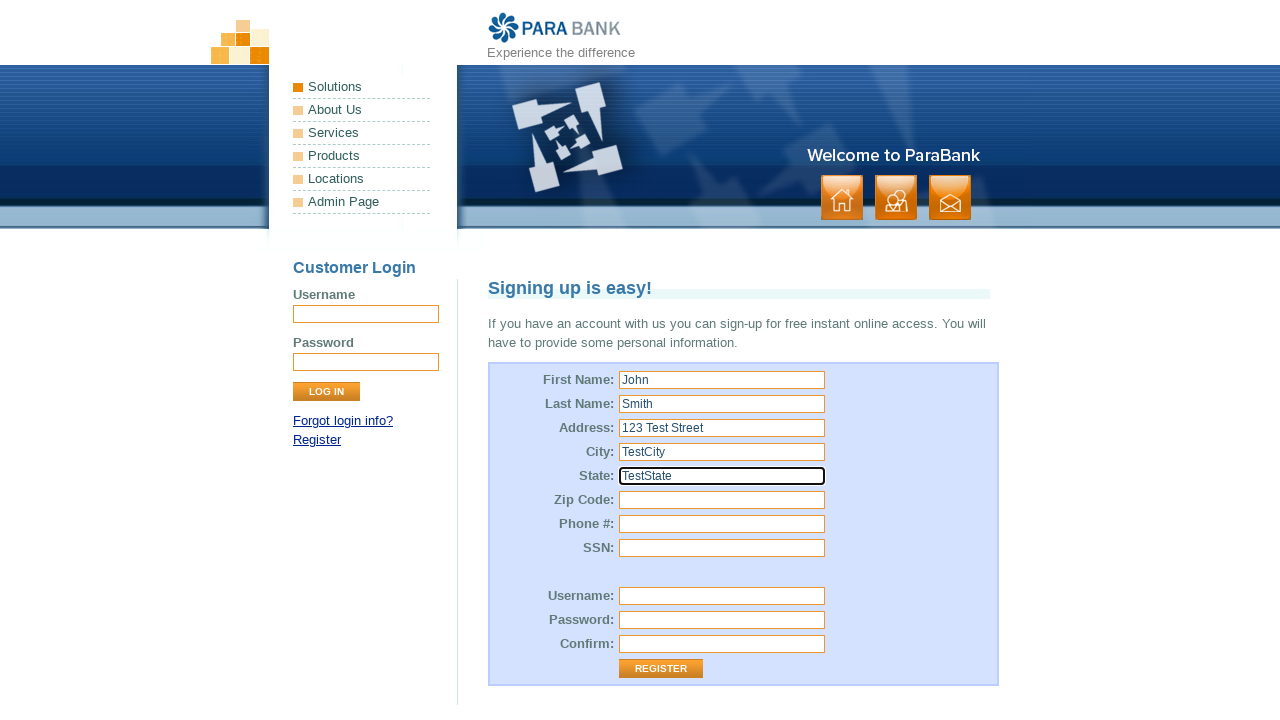

Filled zip code field with '12345' on #customer\.address\.zipCode
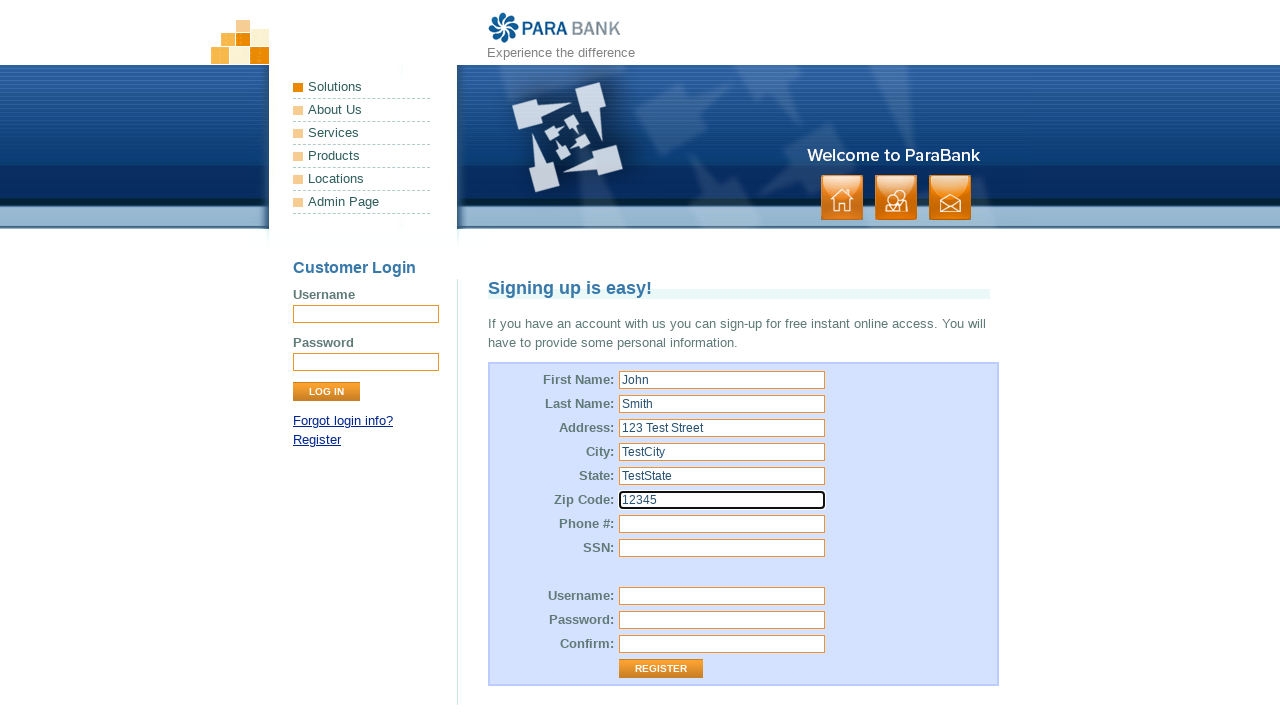

Filled phone number field with '5551234567' on #customer\.phoneNumber
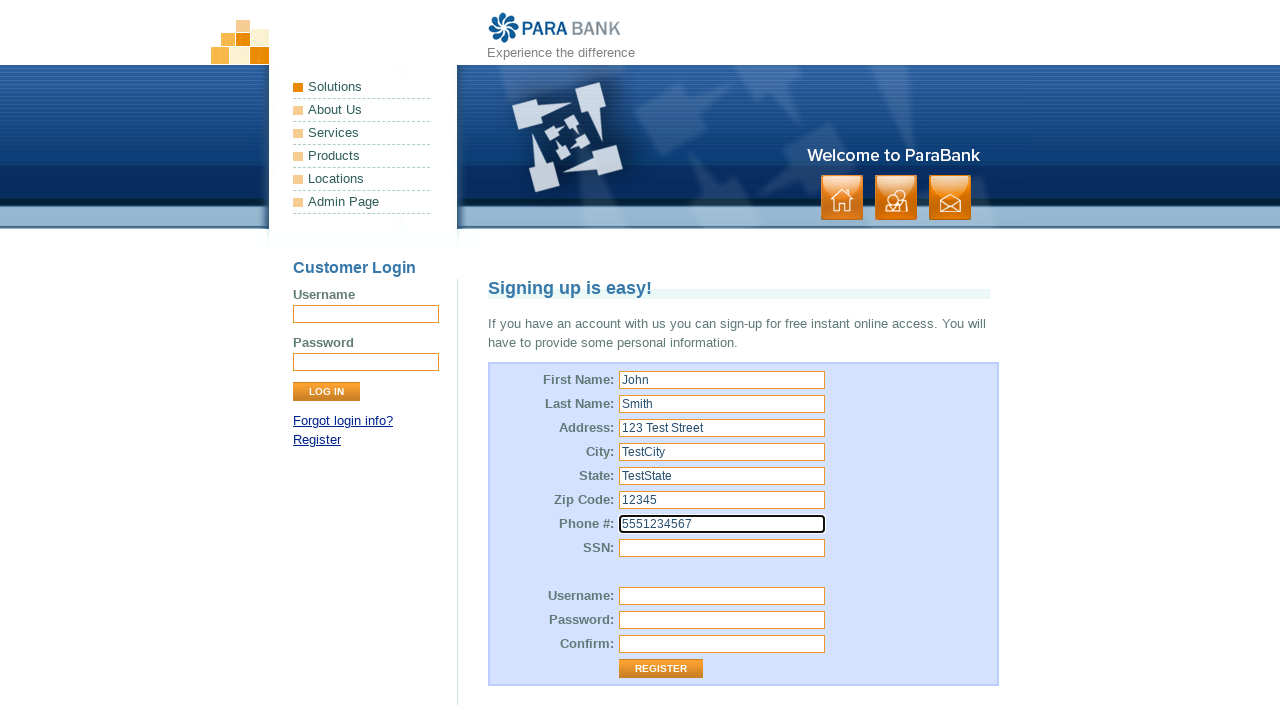

Filled SSN field with '123456789' on #customer\.ssn
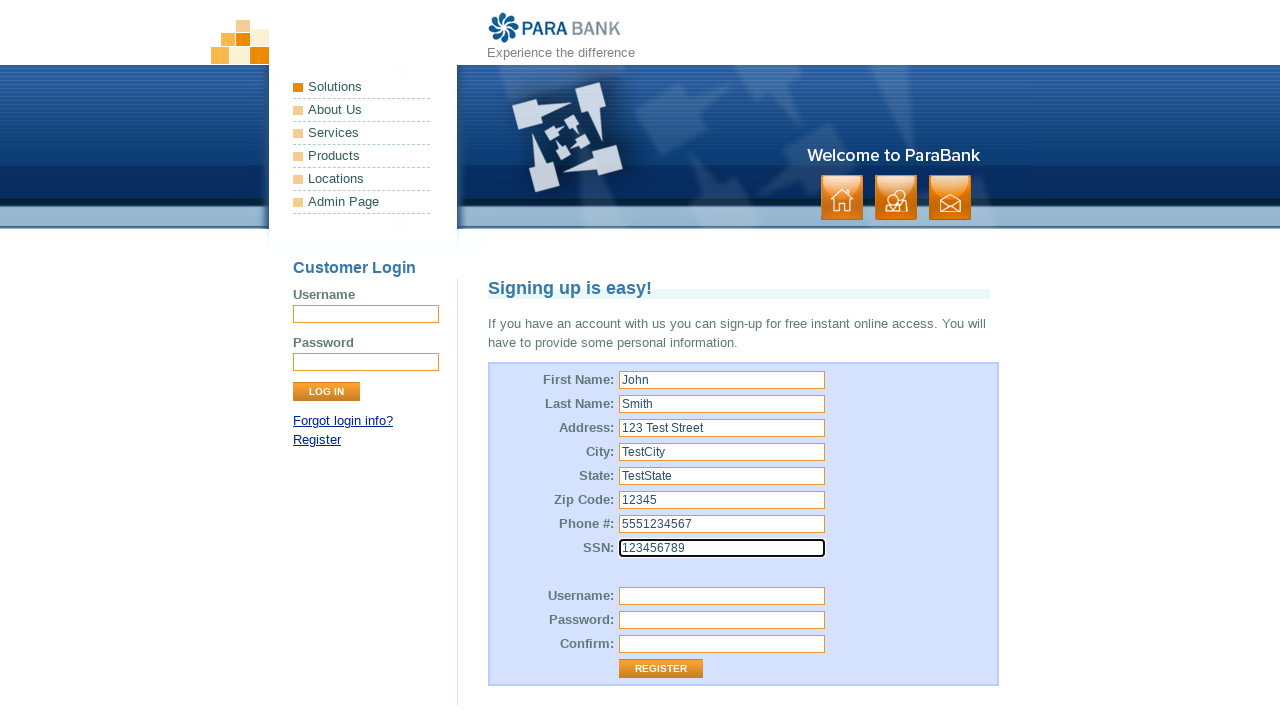

Filled username field with 'testuser2024' on #customer\.username
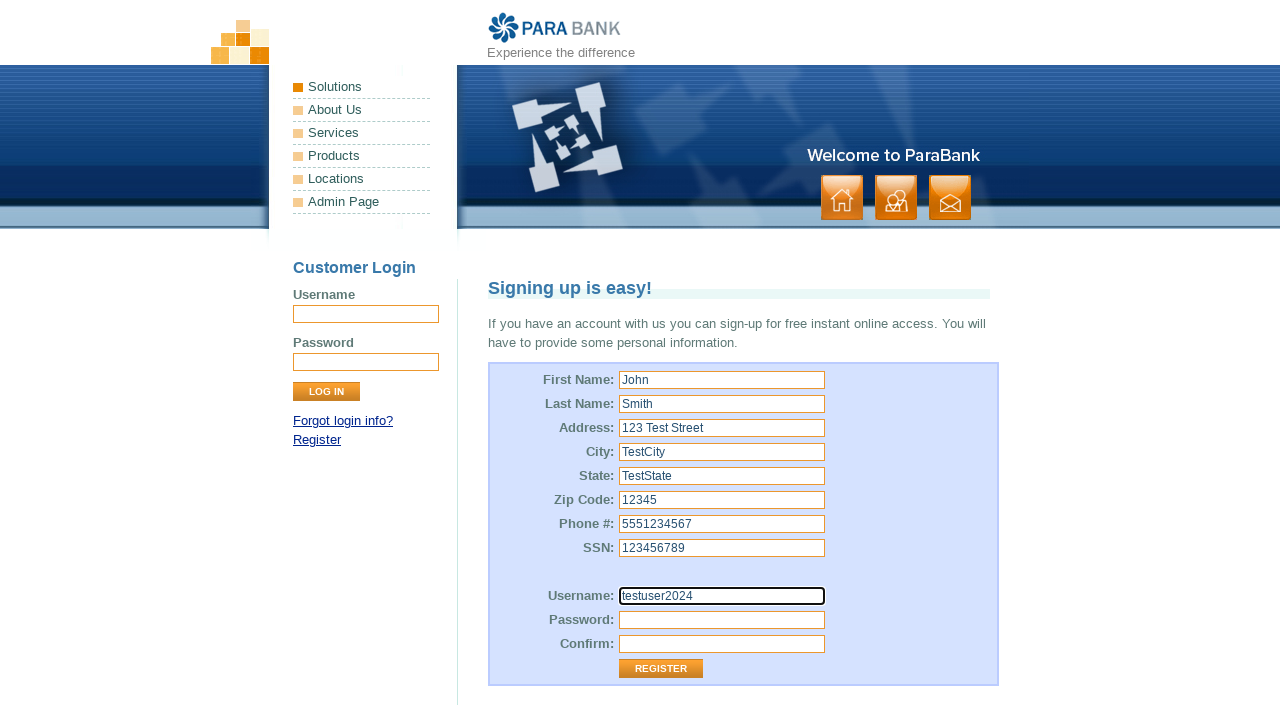

Filled password field with 'Test123!' on #customer\.password
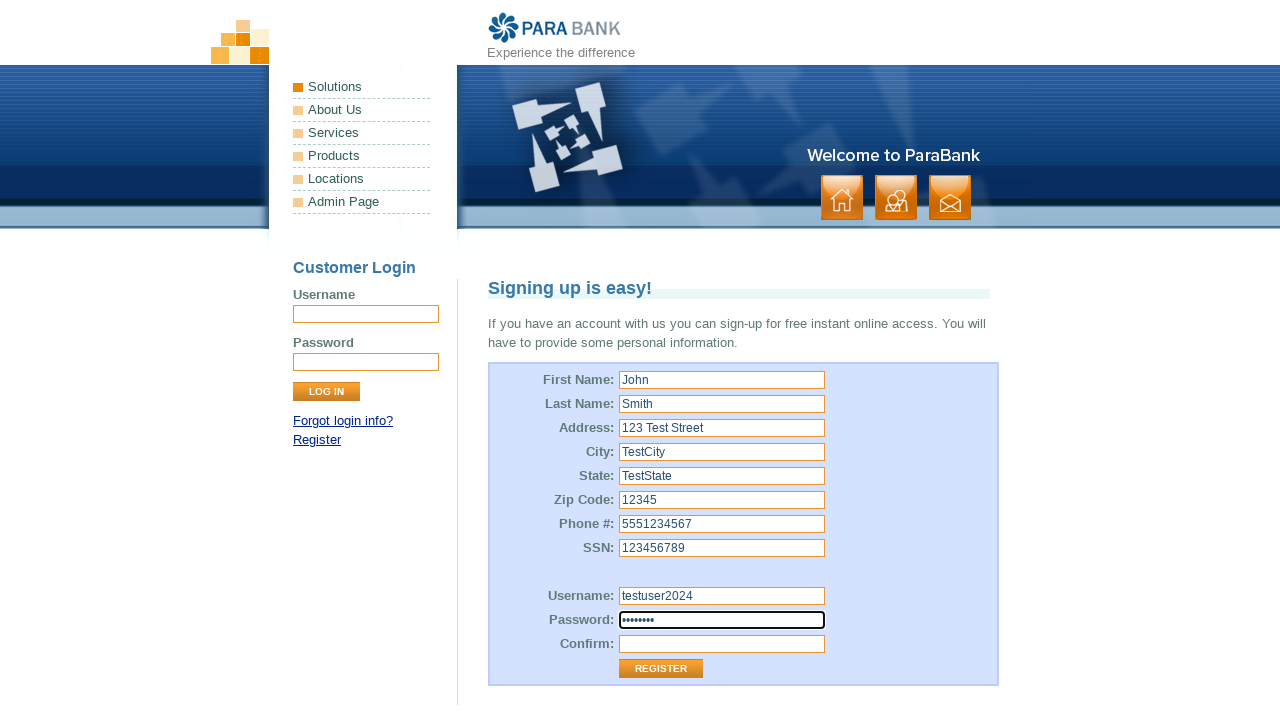

Filled repeated password field with 'Test123!' on #repeatedPassword
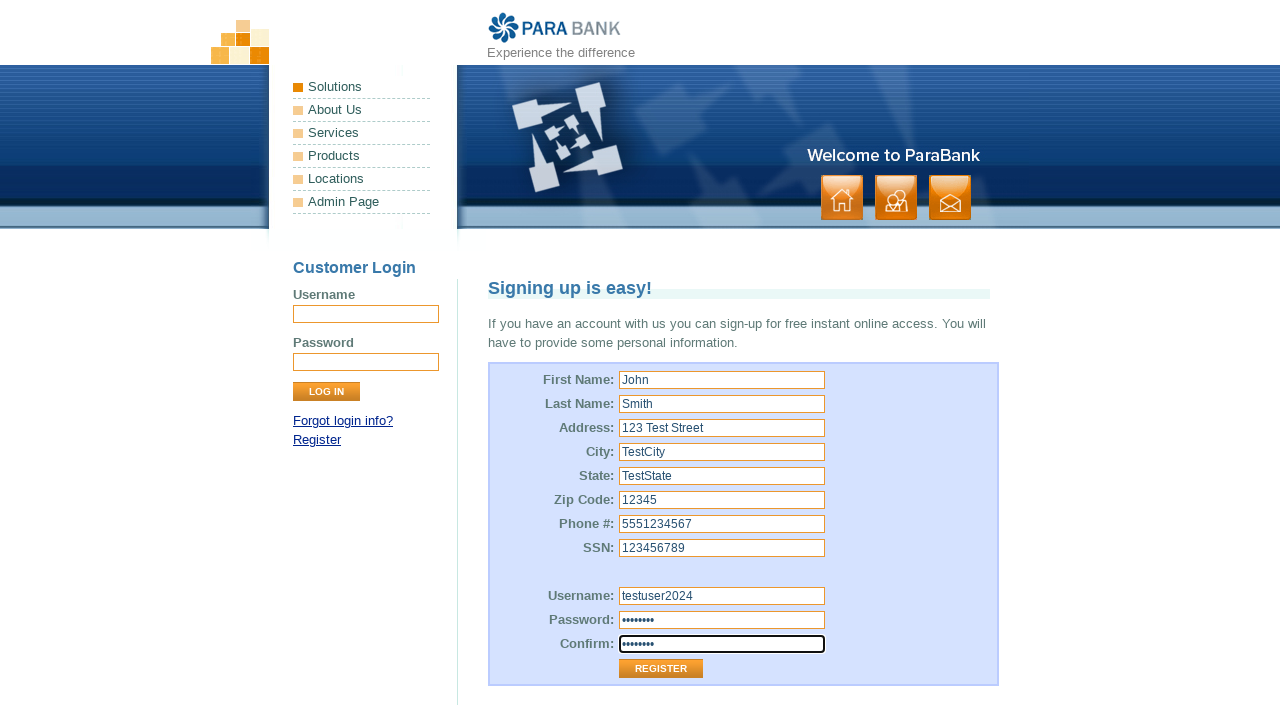

Clicked Register button to submit registration form at (661, 669) on xpath=//input[@type='submit' and @value='Register']
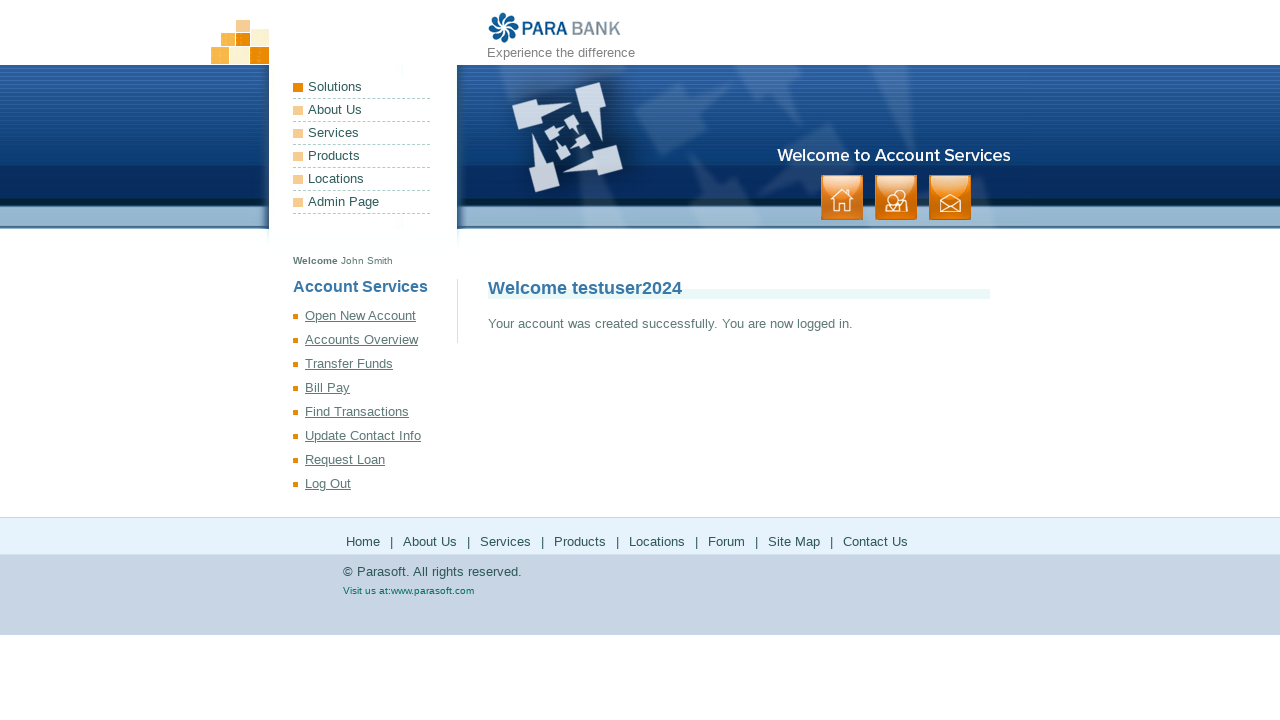

Registration completed and Log Out link appeared
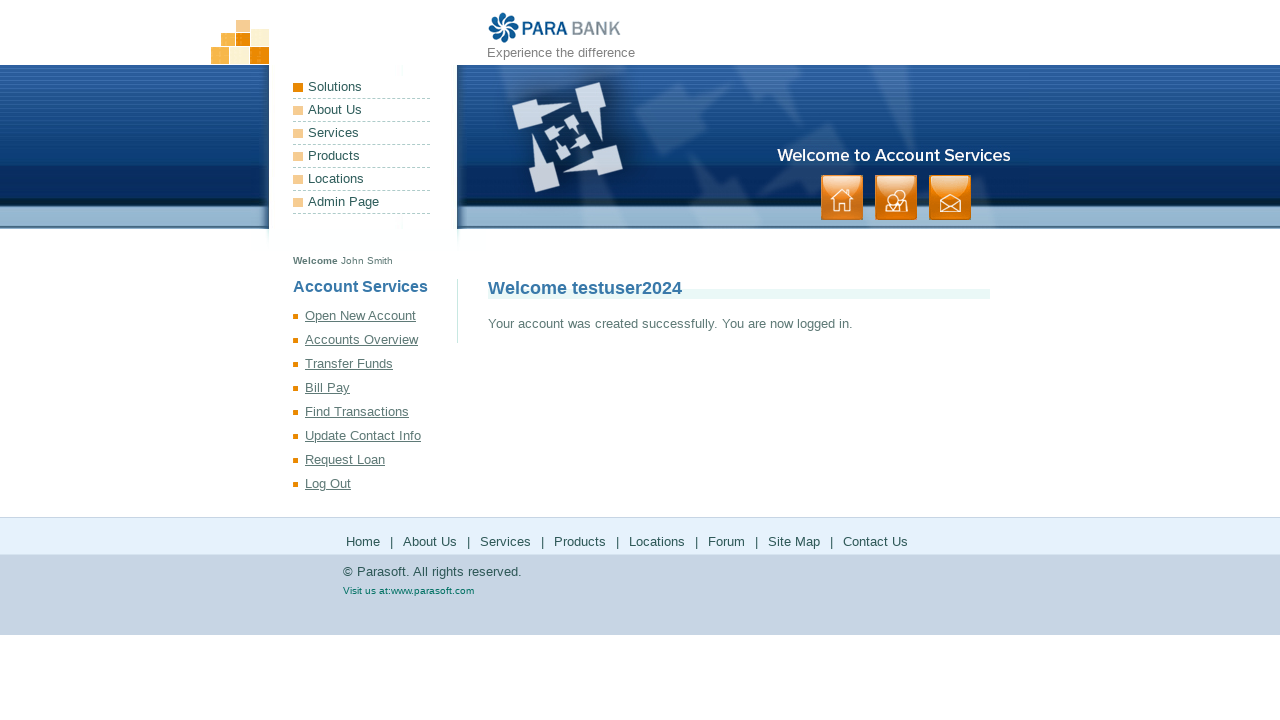

Clicked Log Out link to logout from account at (375, 484) on xpath=//a[text()='Log Out']
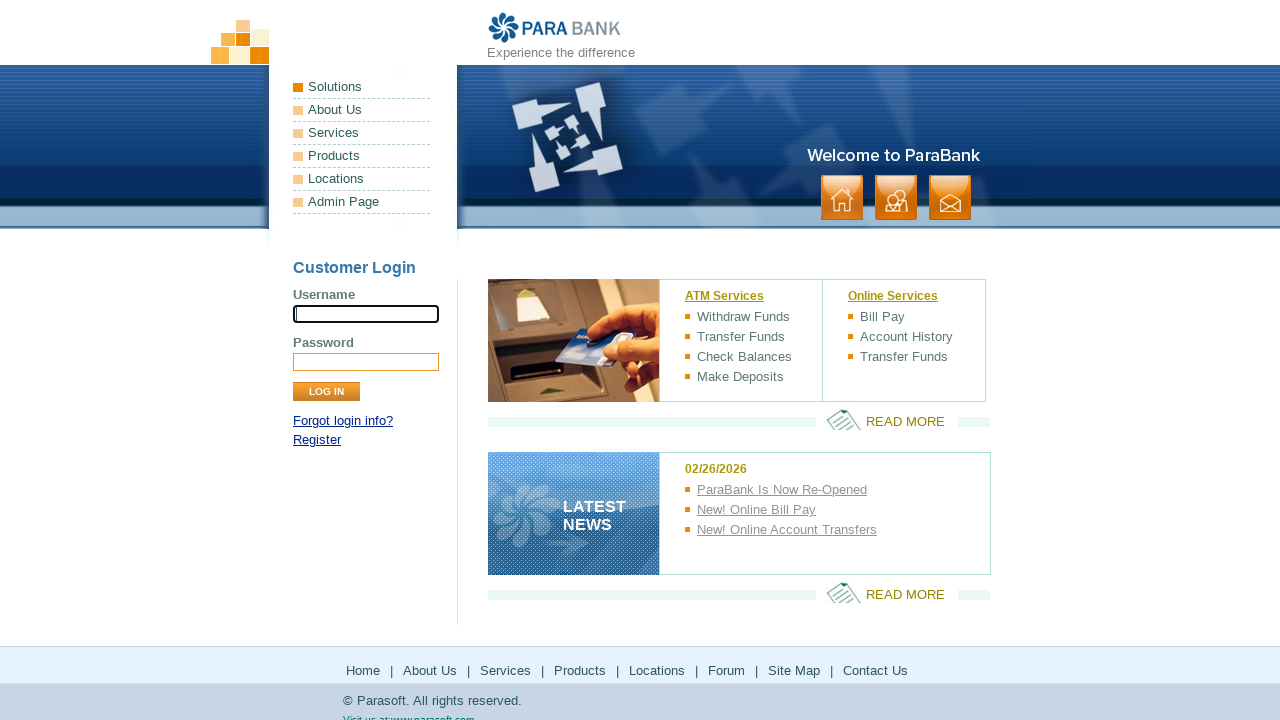

Login form appeared after logout
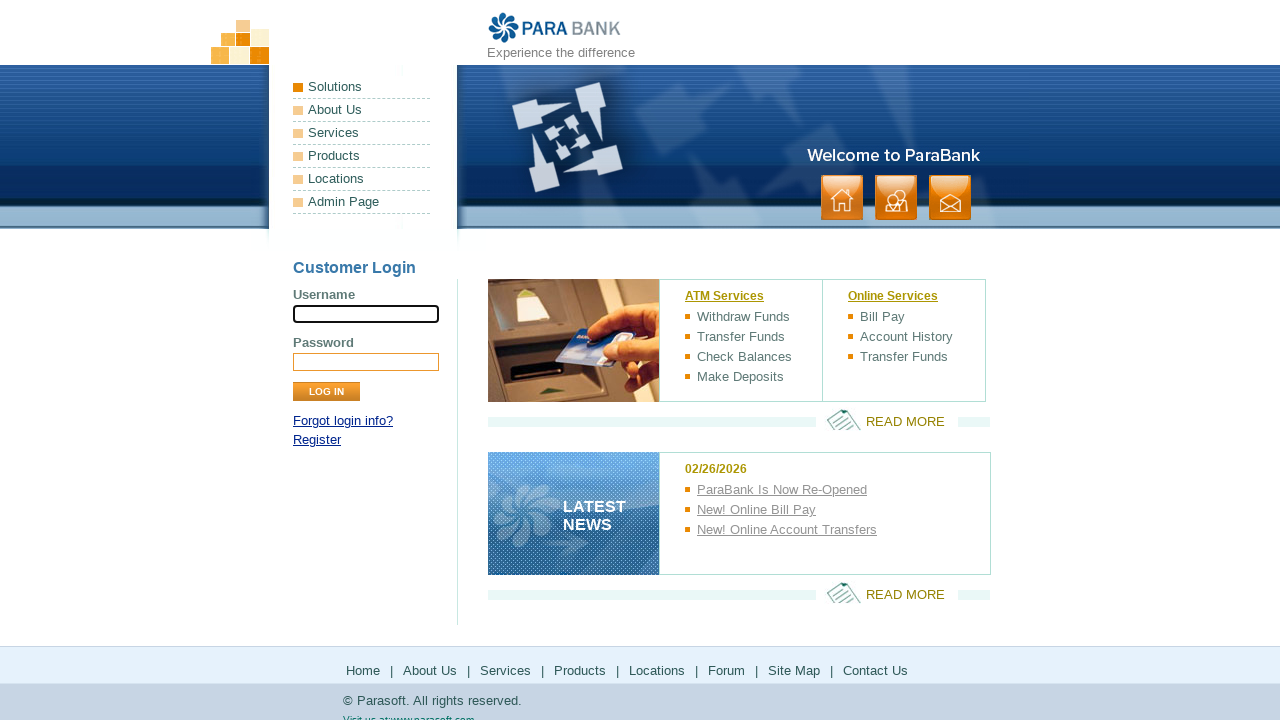

Filled username field with 'testuser2024' for login on input[name='username']
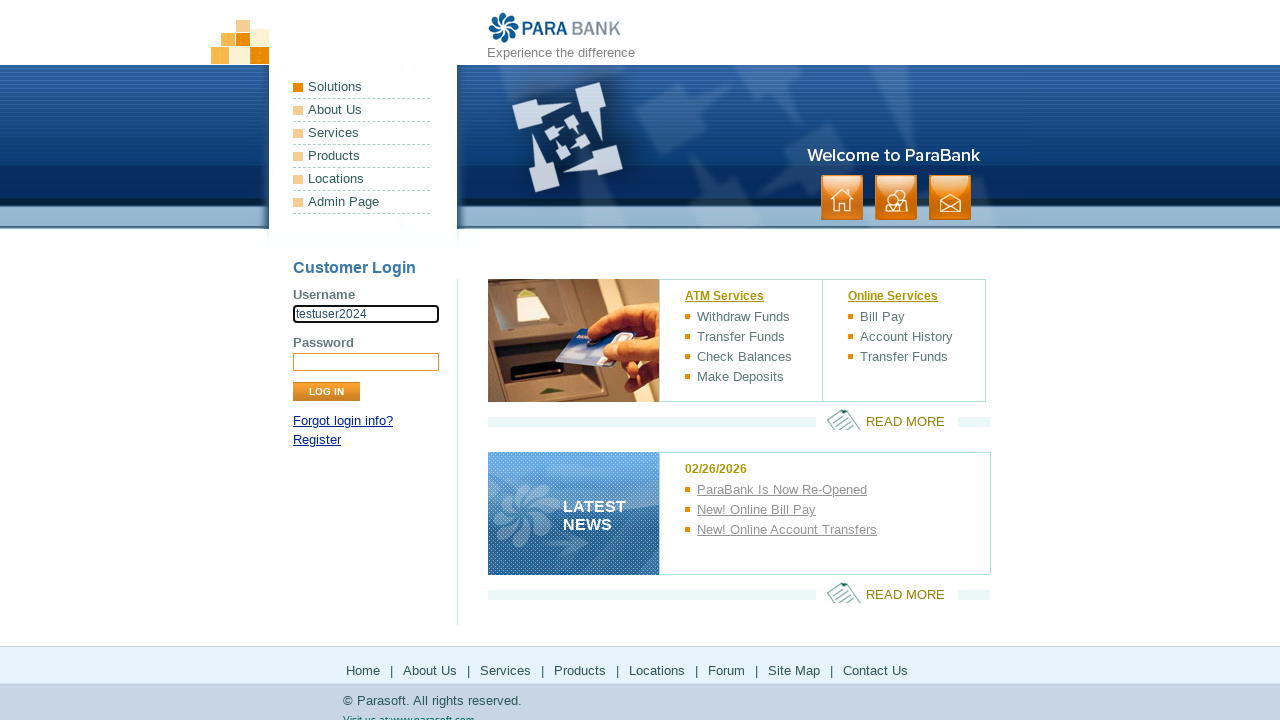

Filled password field with 'Test123!' for login on input[name='password']
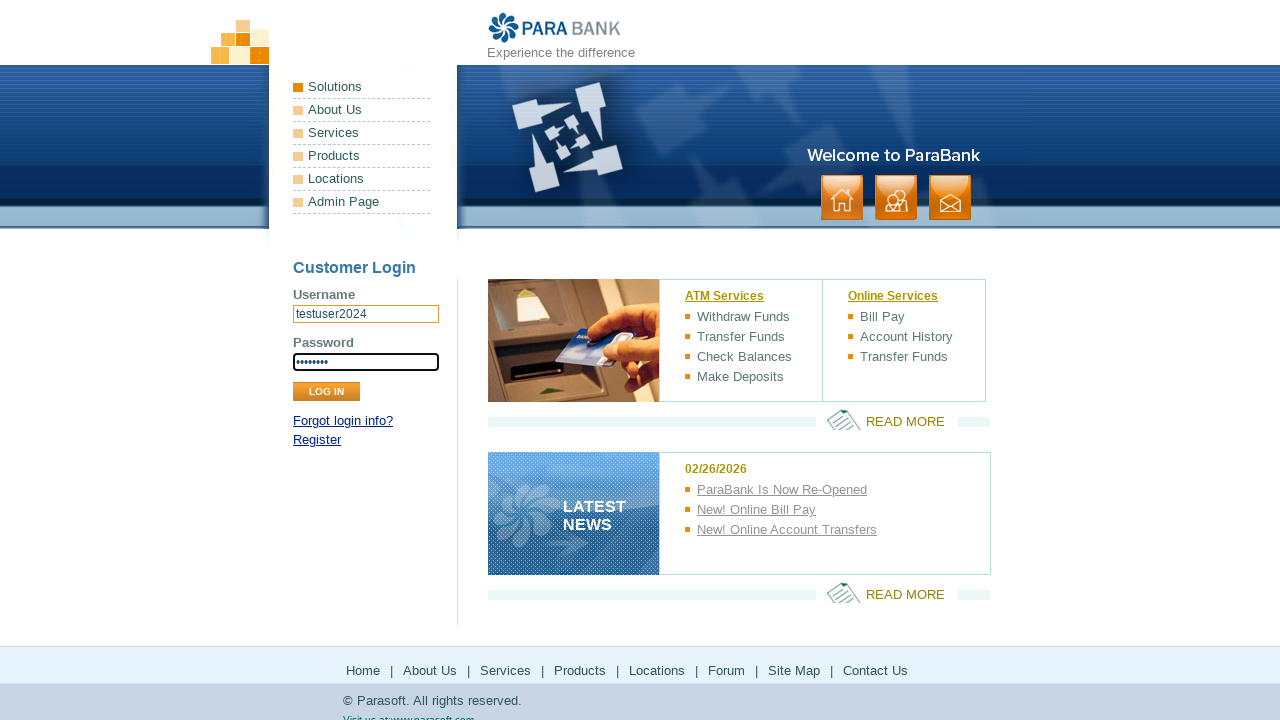

Clicked Log In button to login with created credentials at (326, 392) on xpath=//input[@type='submit' and @value='Log In']
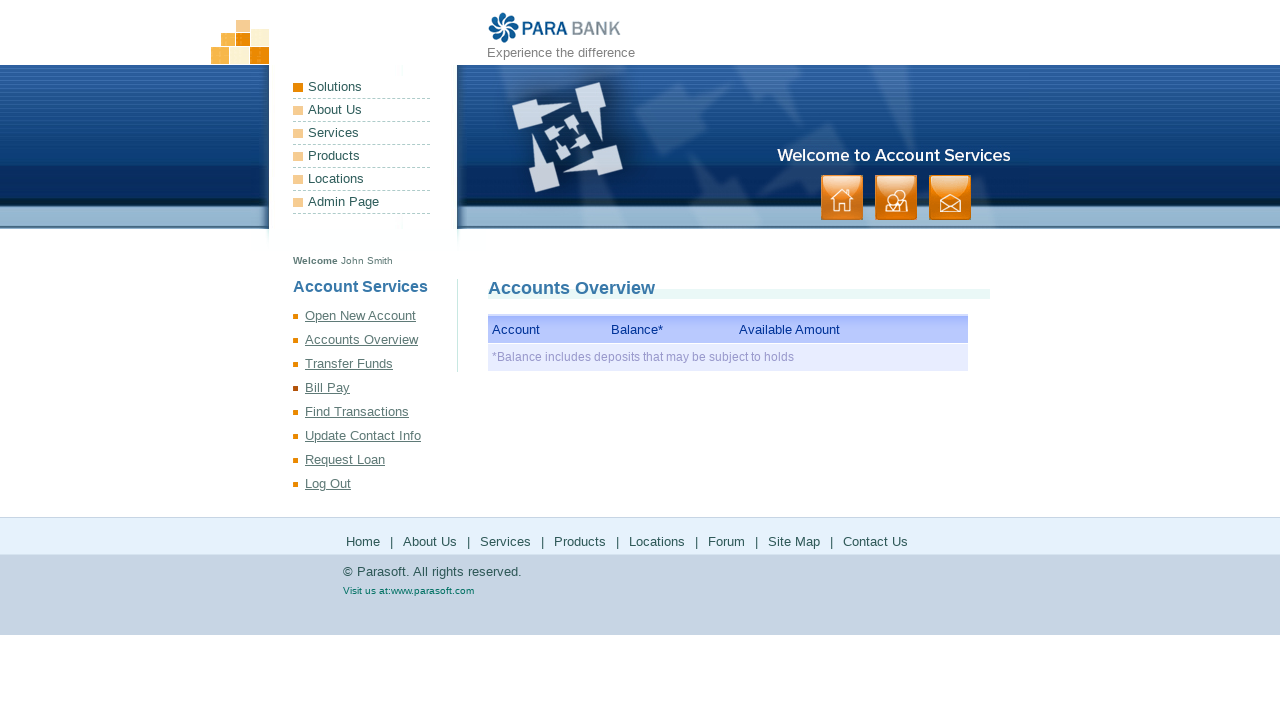

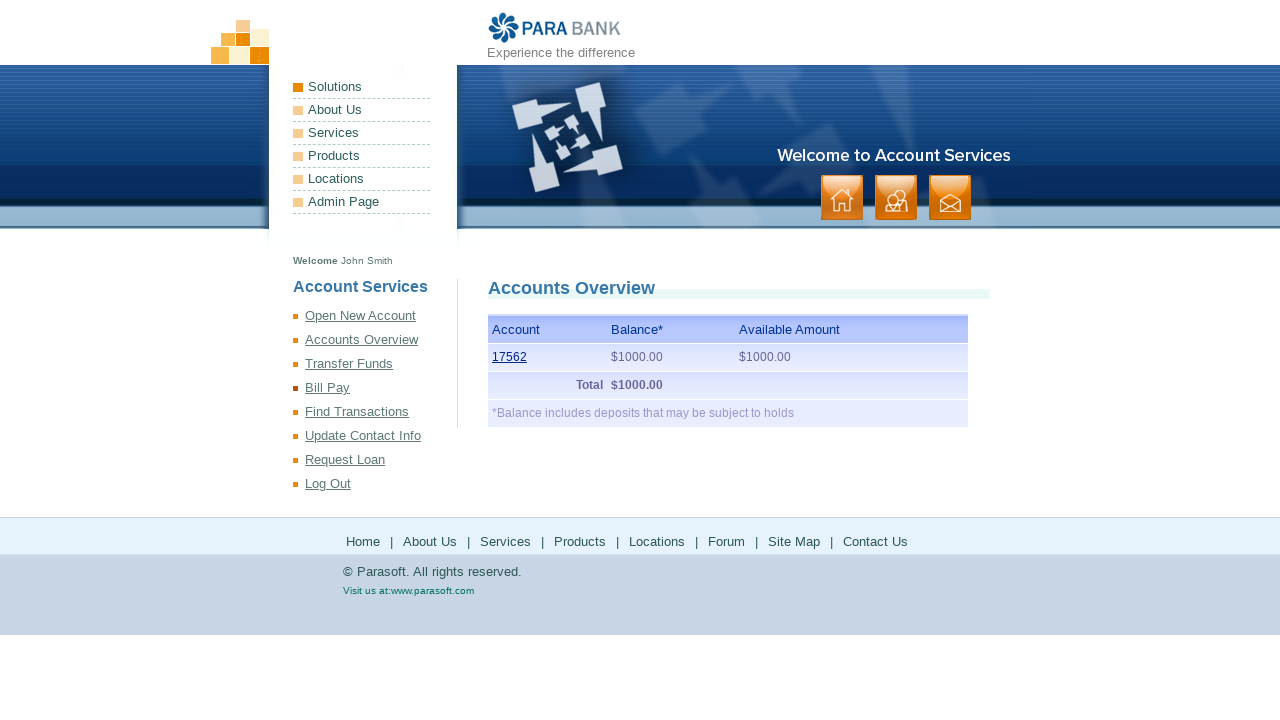